Tests that pressing Tab key moves focus away from the textbox

Starting URL: https://artoftesting.com/samplesiteforselenium

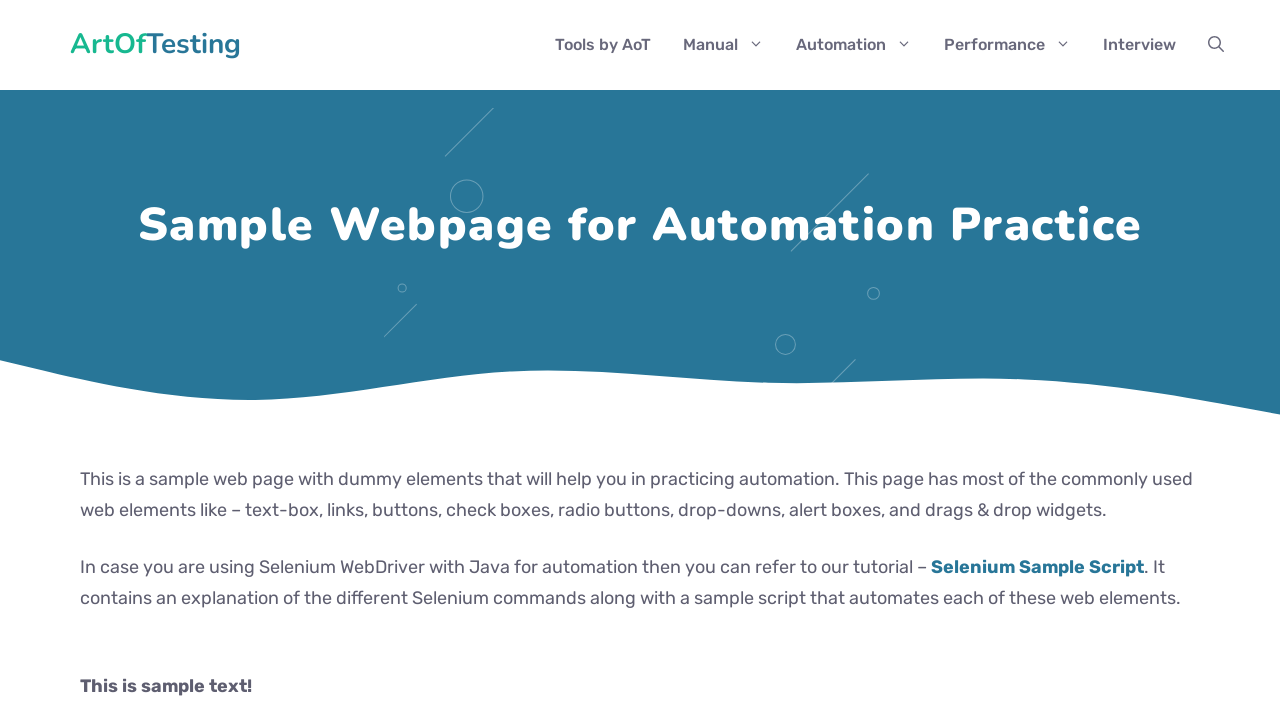

Clicked textbox with id 'fname' to focus it at (292, 361) on #fname
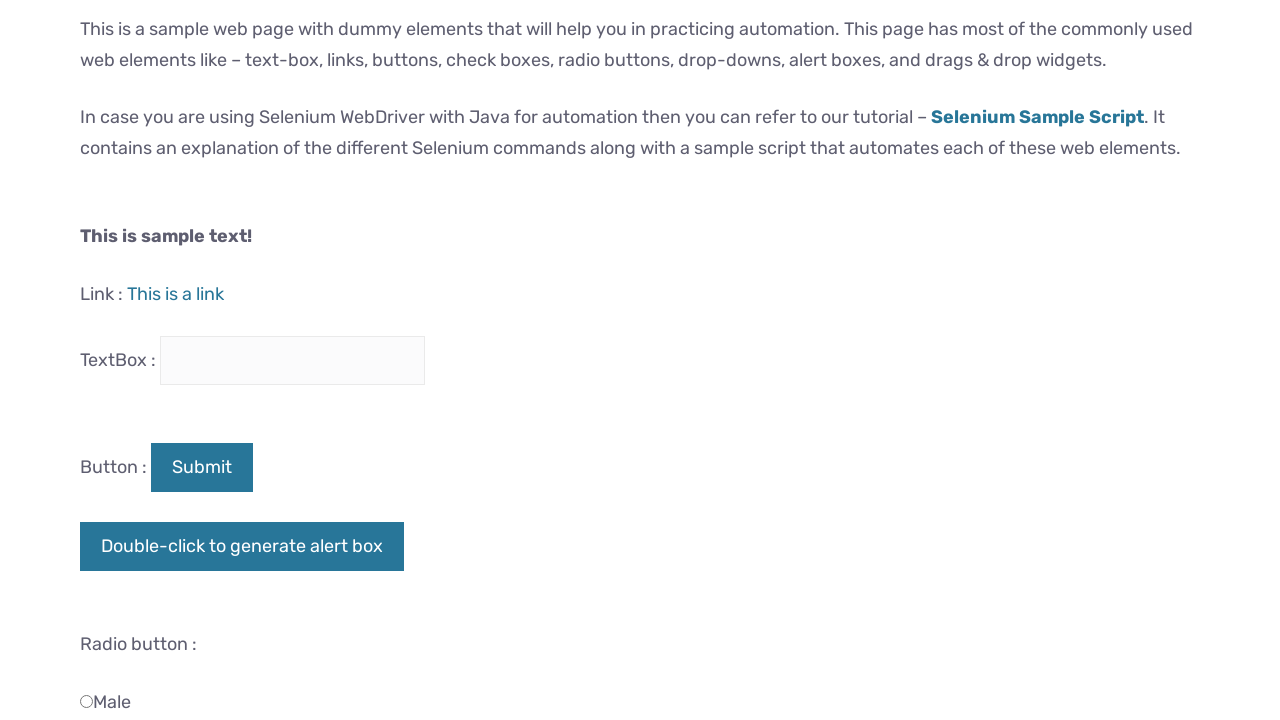

Pressed Tab key to move focus away from textbox on #fname
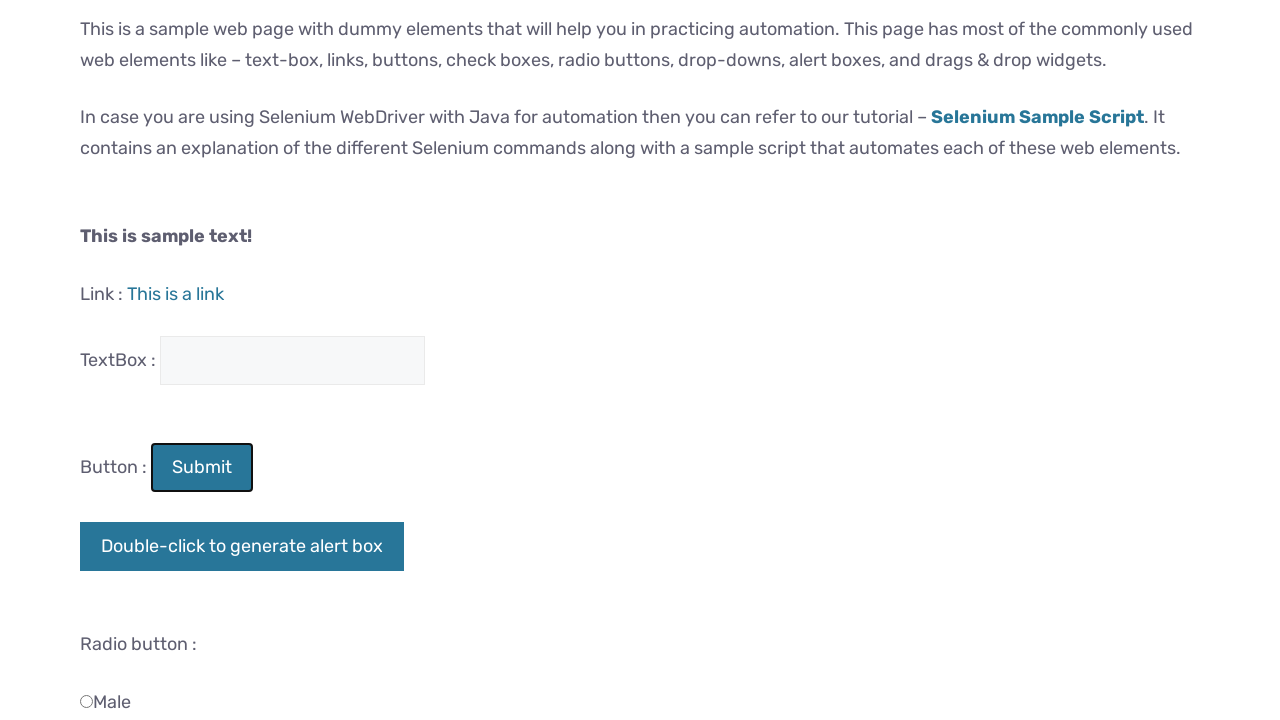

Evaluated if textbox still has focus
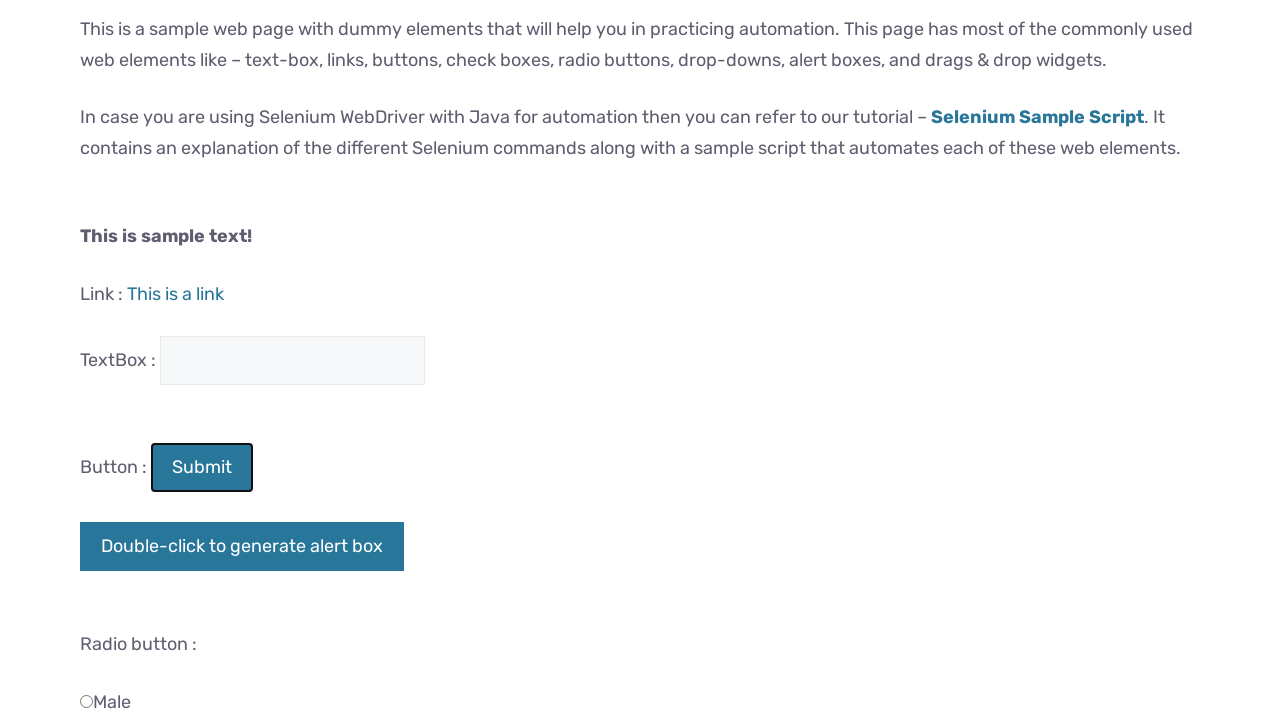

Assertion passed: focus moved away from textbox
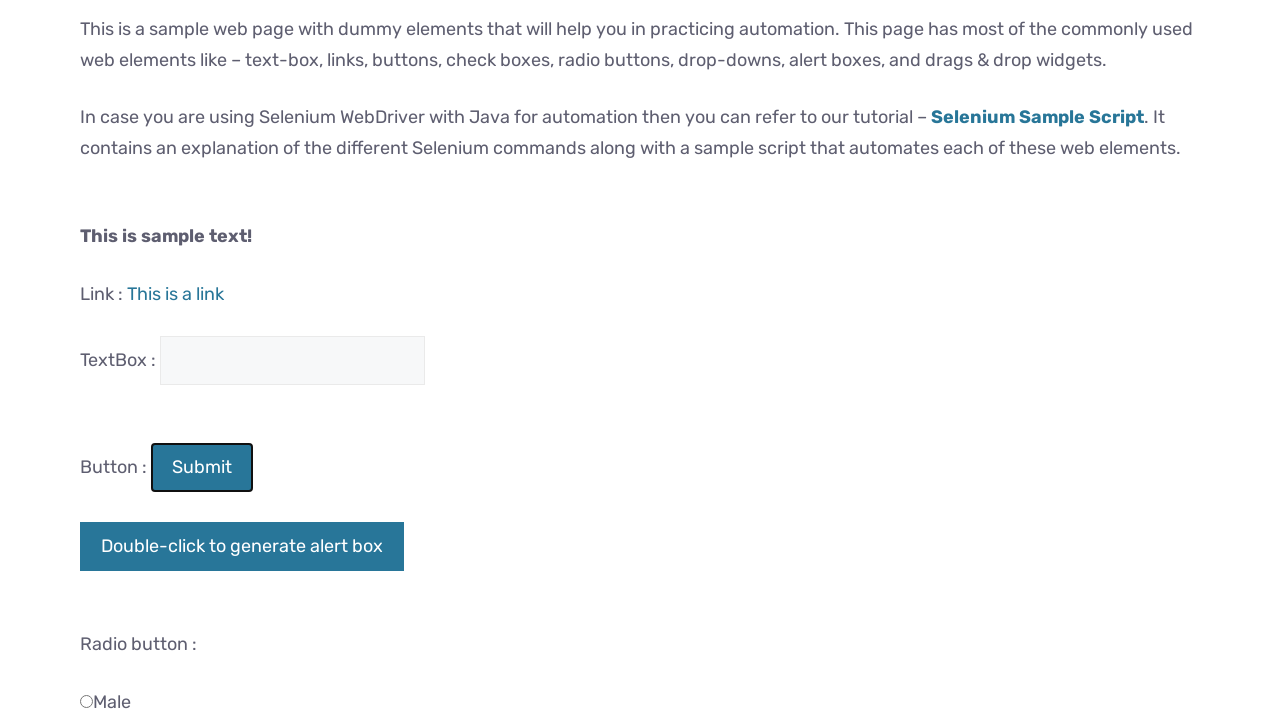

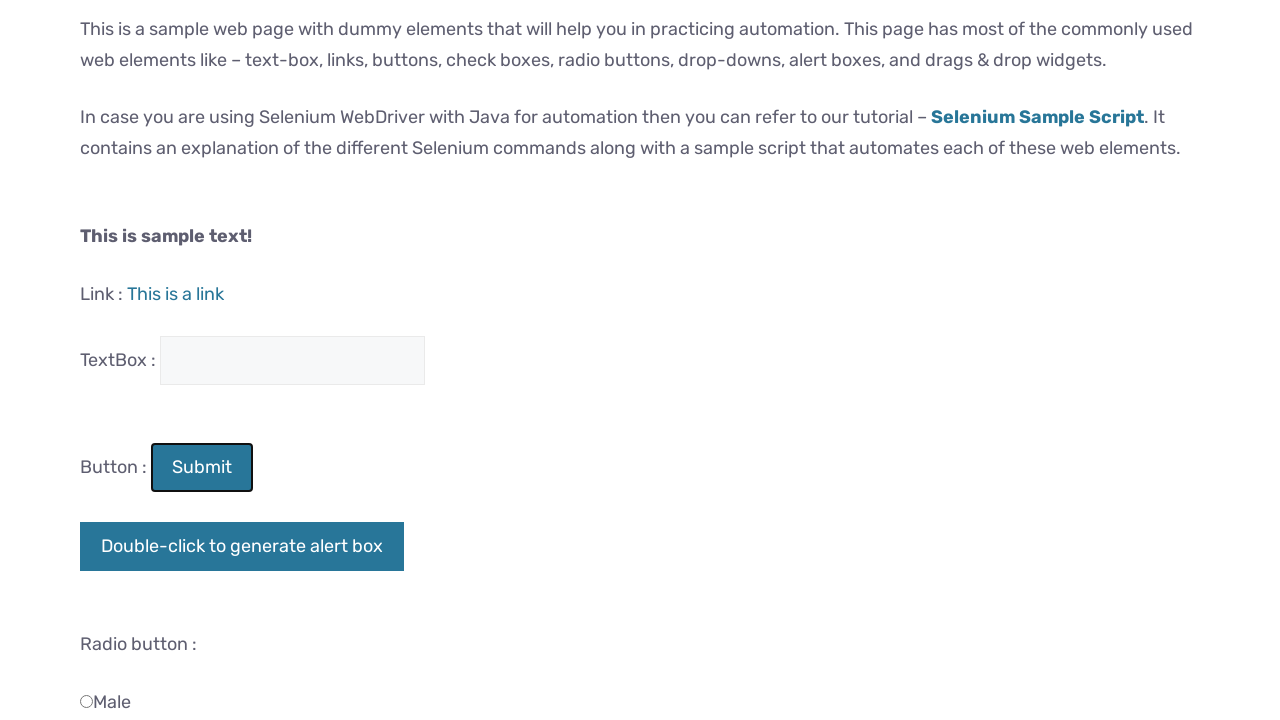